Tests a text box form by filling in user name, email, current address, and permanent address fields, then submitting the form.

Starting URL: https://demoqa.com/text-box

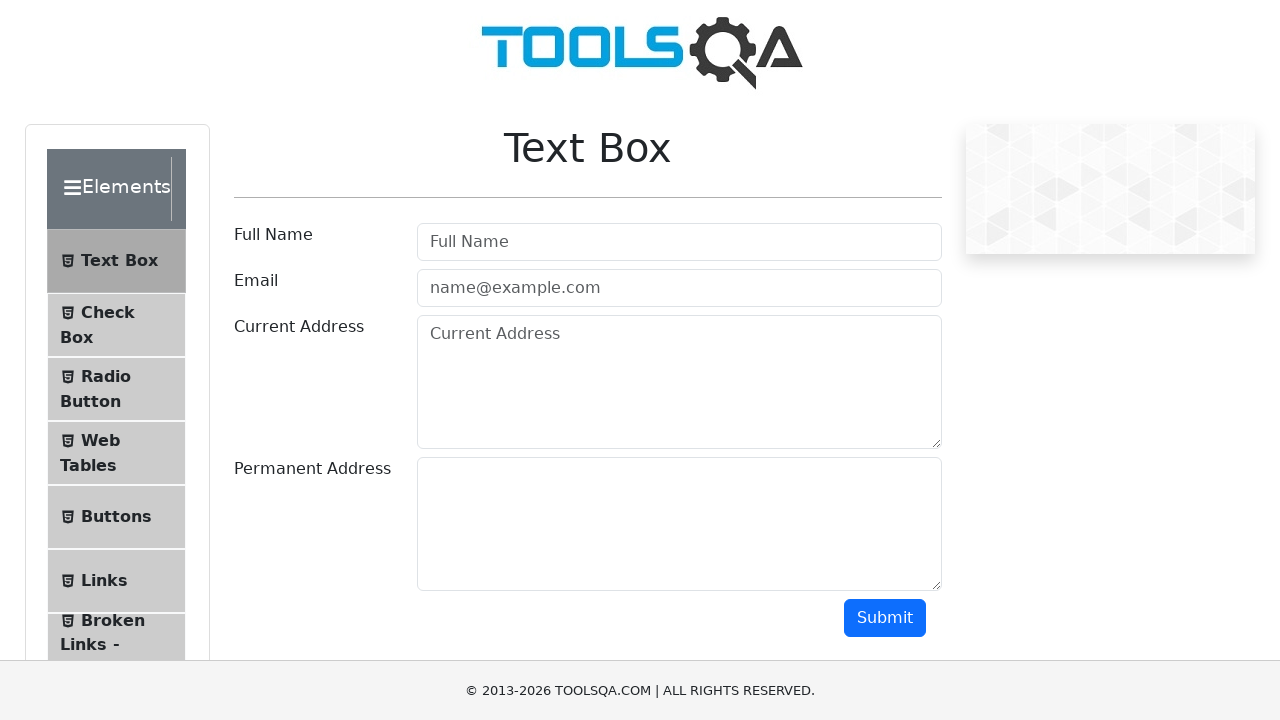

Filled user name field with 'Camila' on #userName
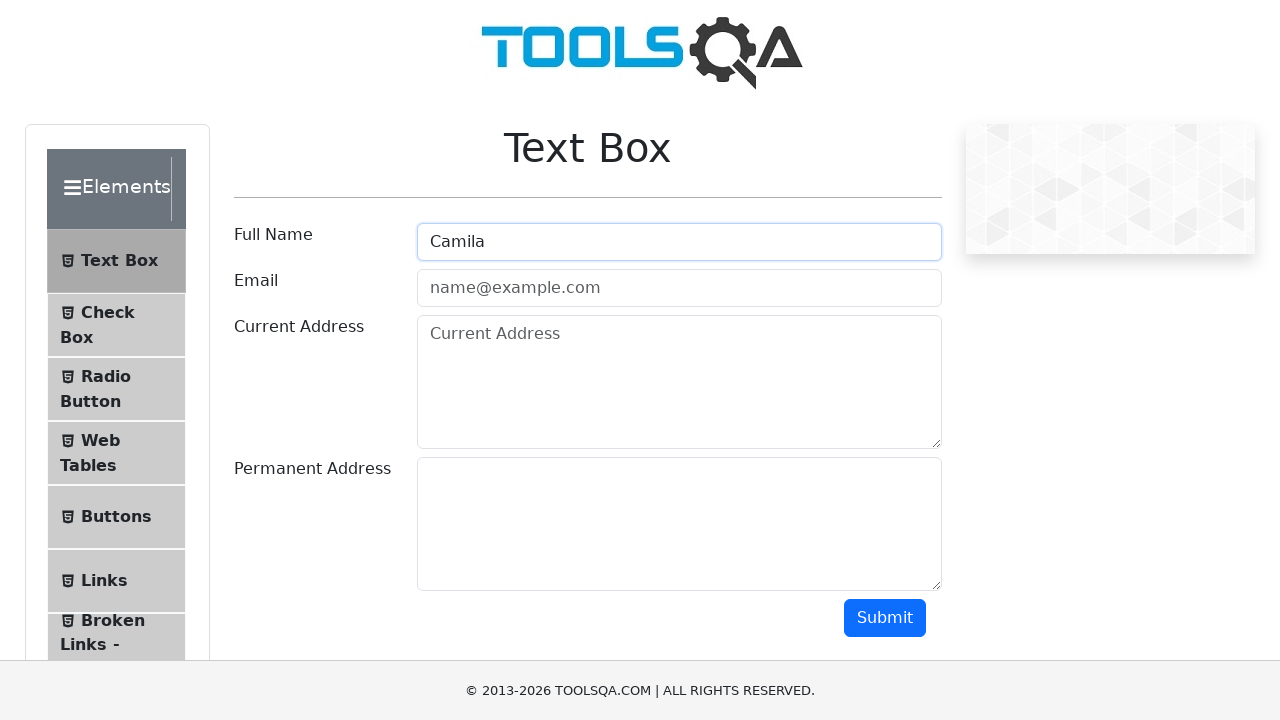

Filled email field with 'cami@gmail.com' on #userEmail
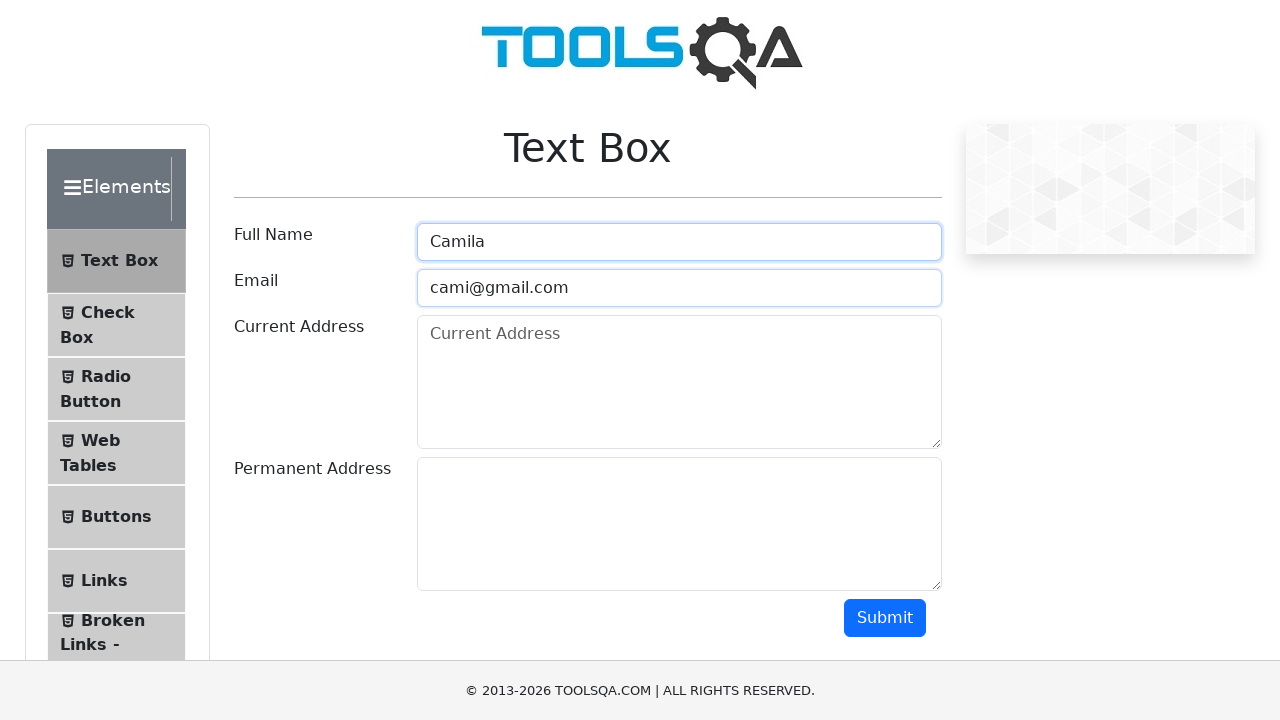

Filled current address field with 'Direccion uno' on #currentAddress
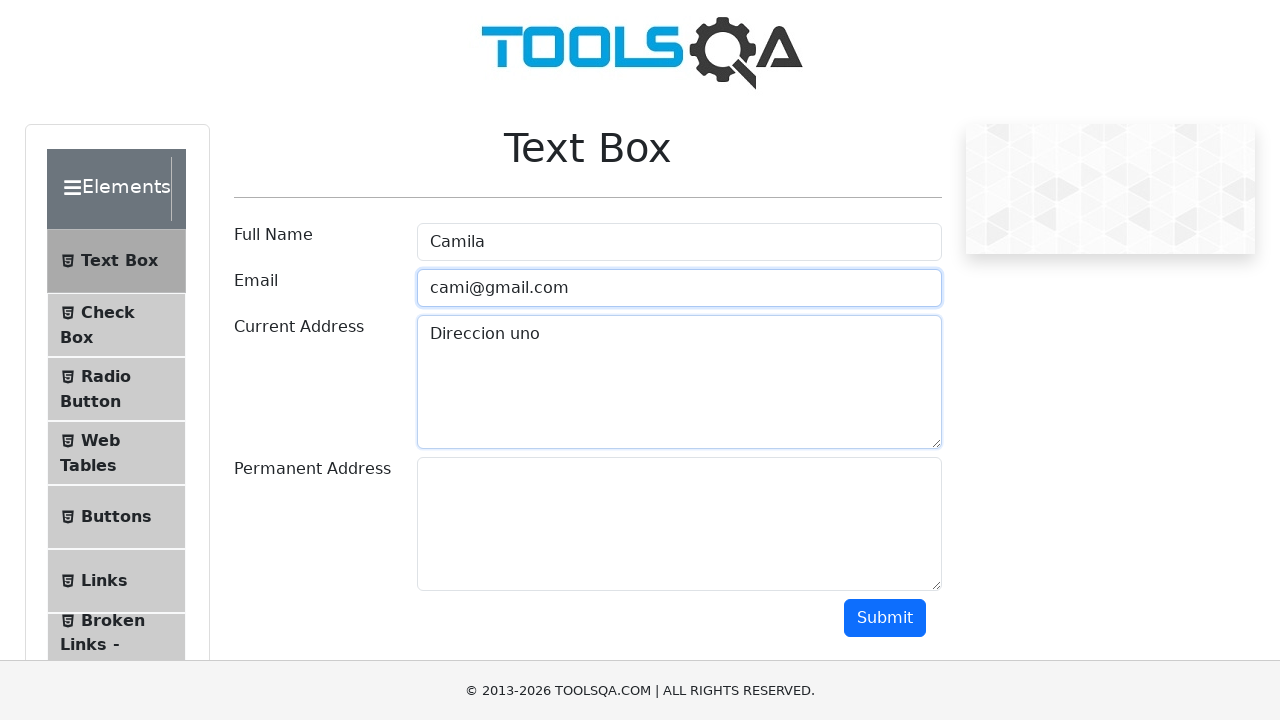

Filled permanent address field with 'Direccion dos' on #permanentAddress
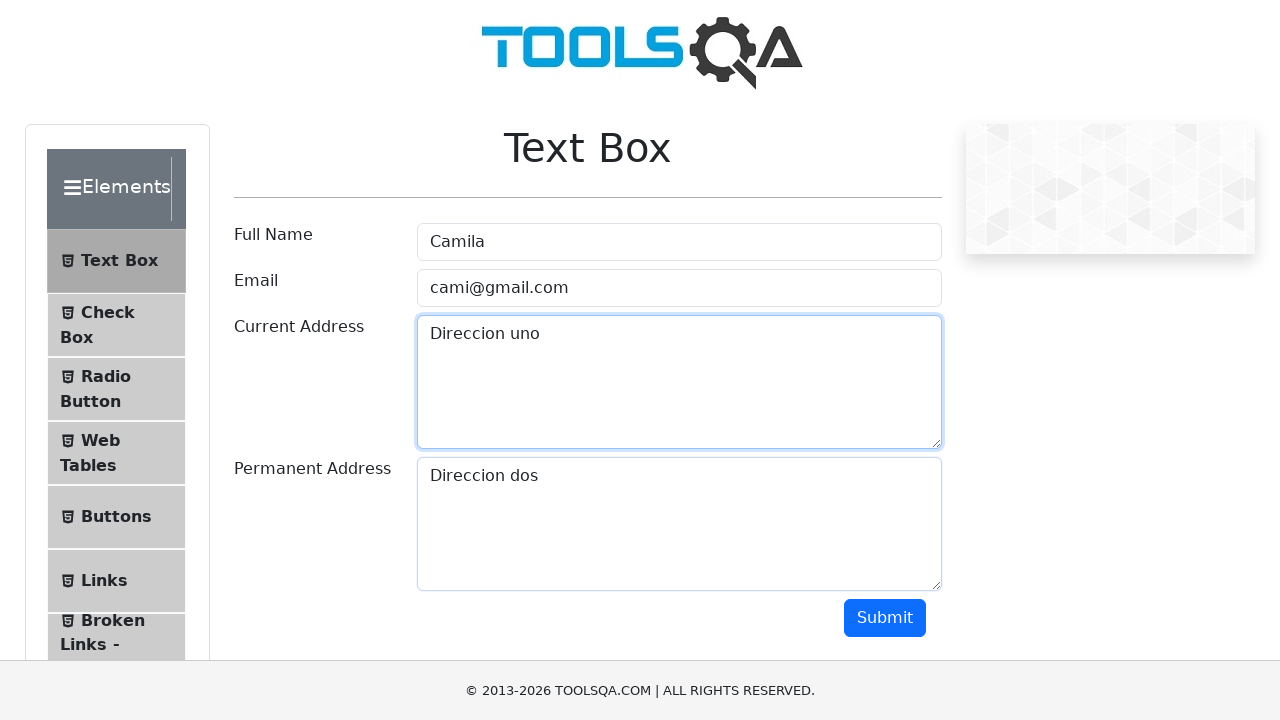

Scrolled down to make submit button visible
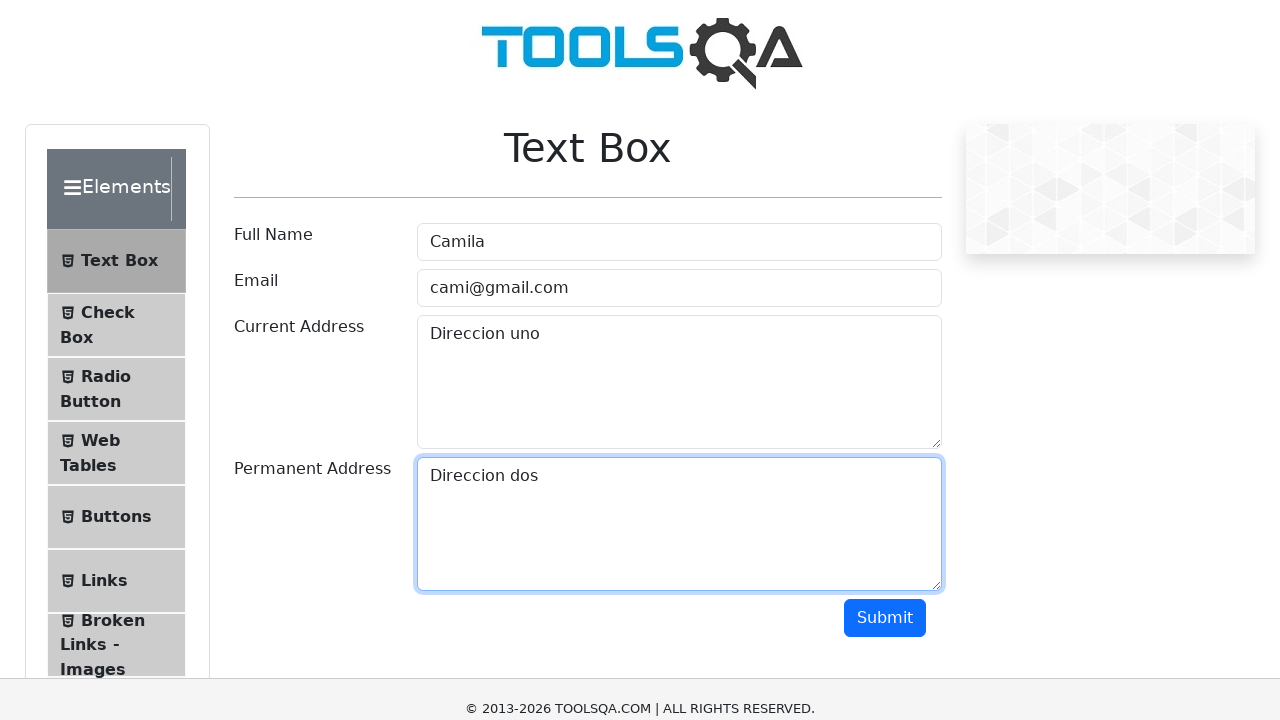

Clicked submit button to submit the form at (885, 318) on #submit
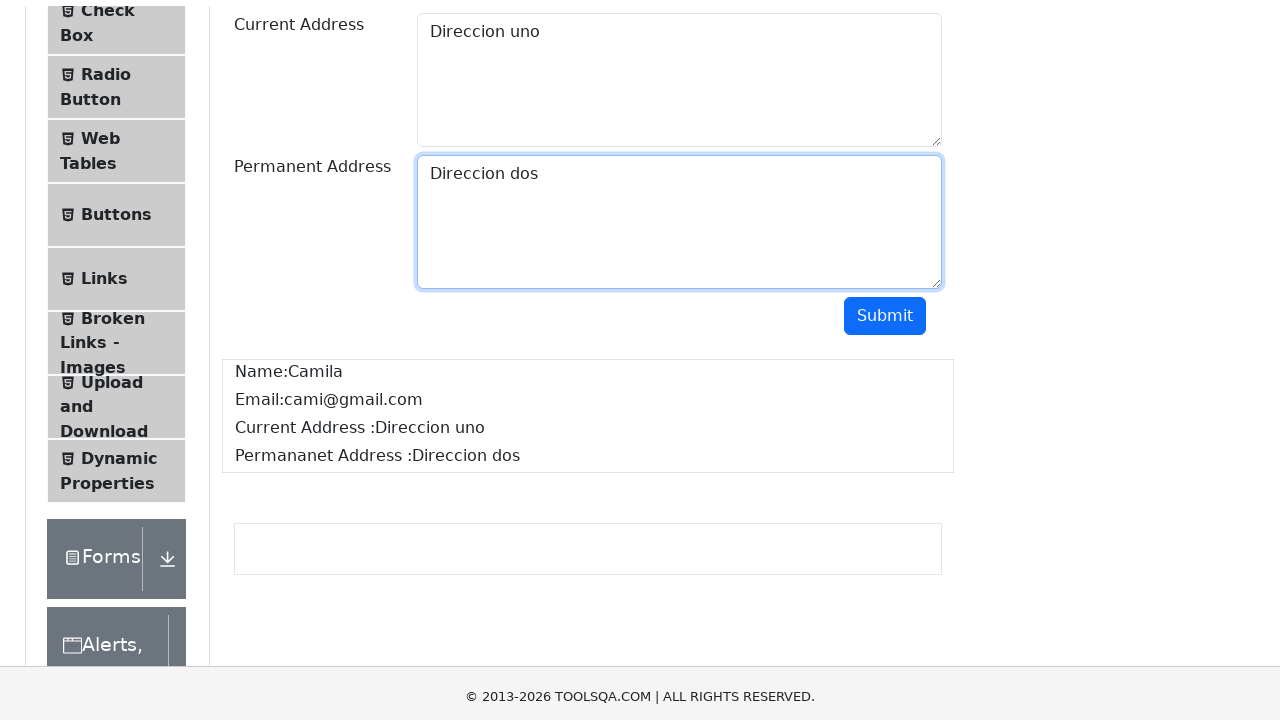

Form submission completed and output section appeared
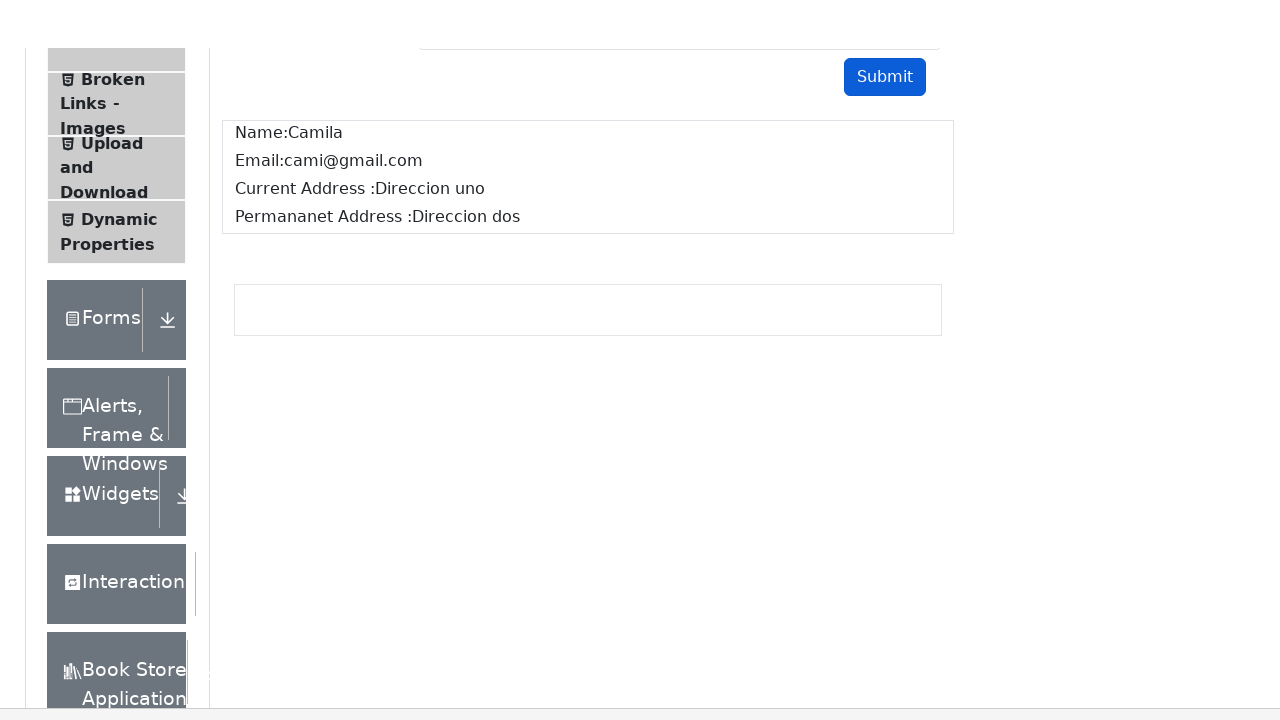

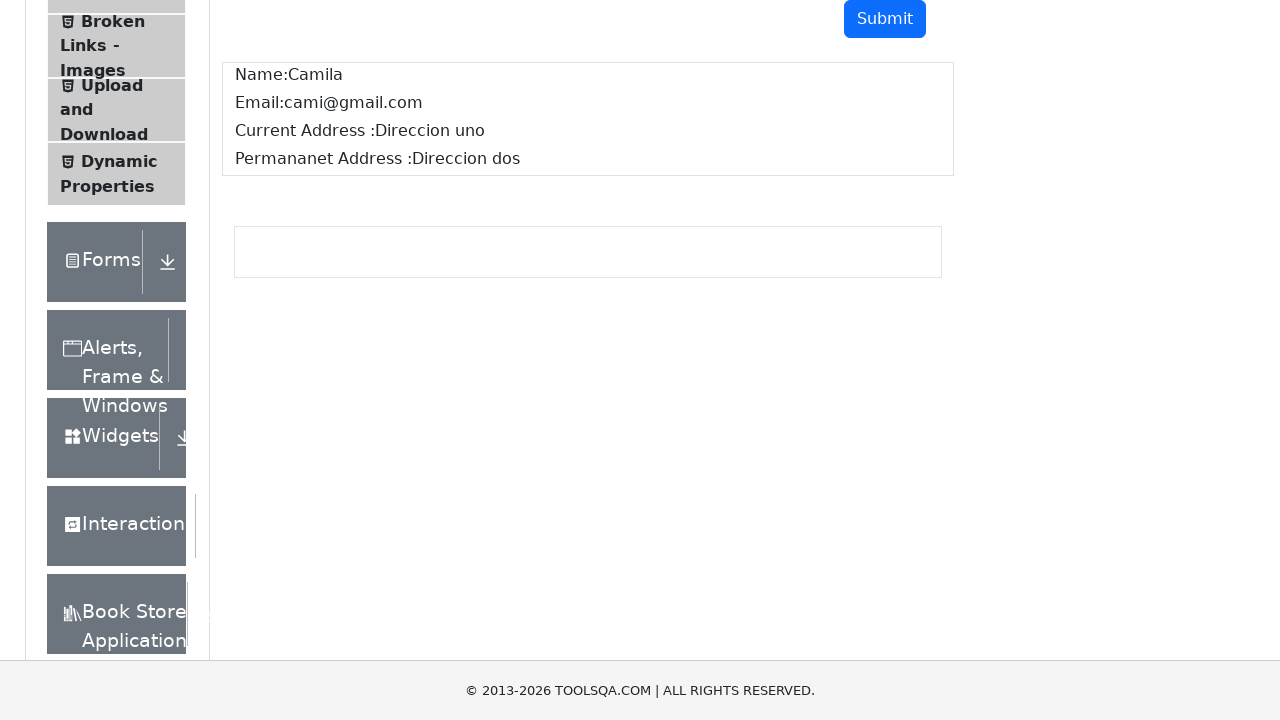